Tests dynamic content loading by clicking a start button and waiting for the "Hello World!" text to appear

Starting URL: https://the-internet.herokuapp.com/dynamic_loading/2

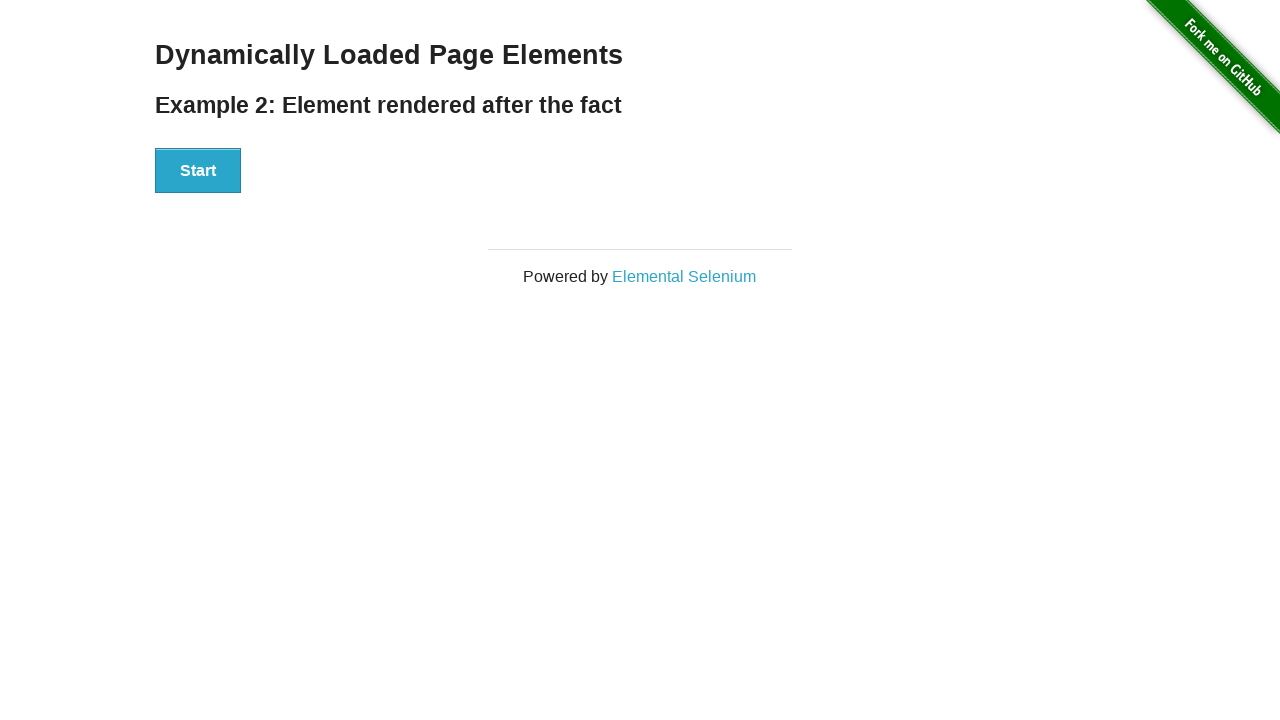

Clicked start button to trigger dynamic content loading at (198, 171) on div#start > button
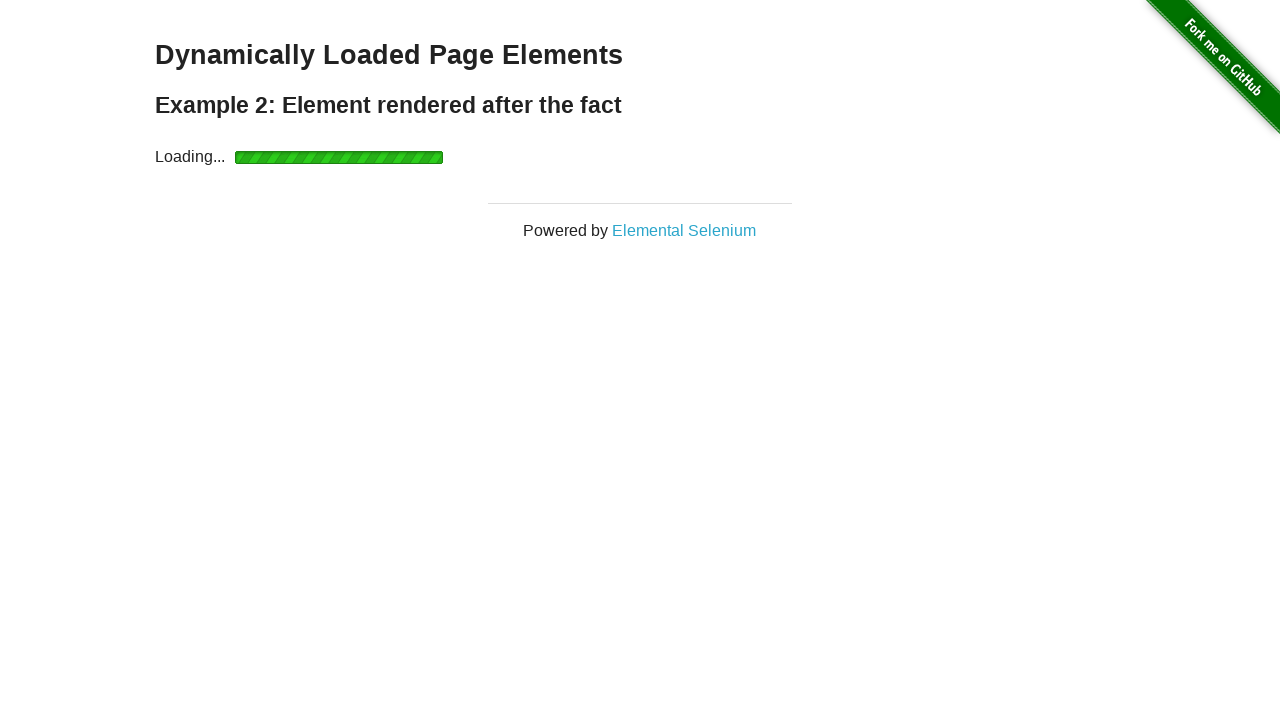

Located finish element (h4 tag in div#finish)
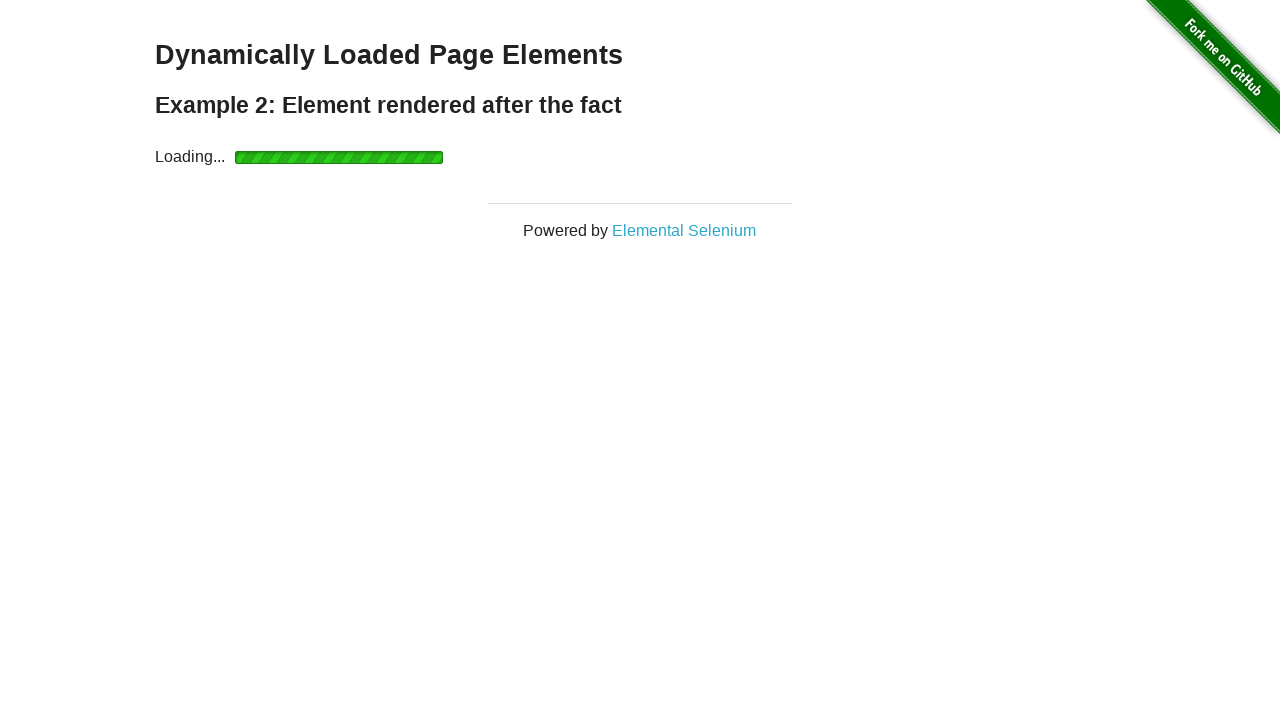

Waited for 'Hello World!' text to appear
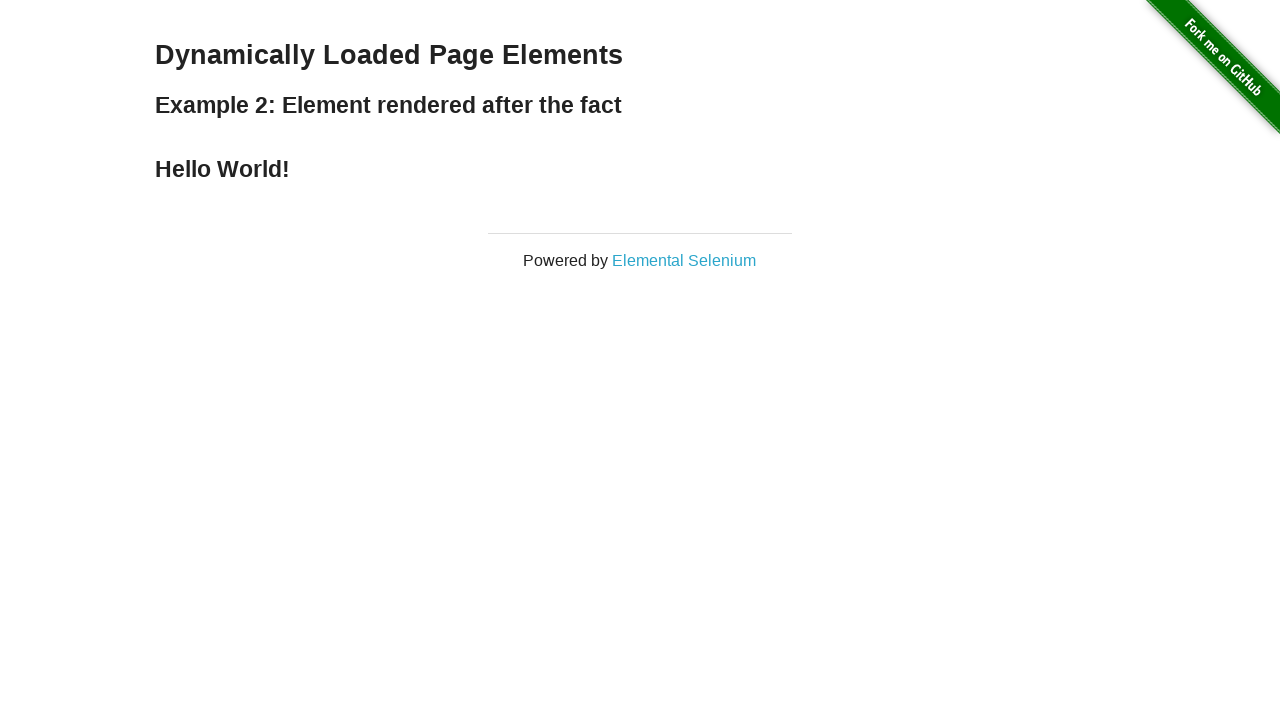

Verified finish element contains 'Hello World!' text
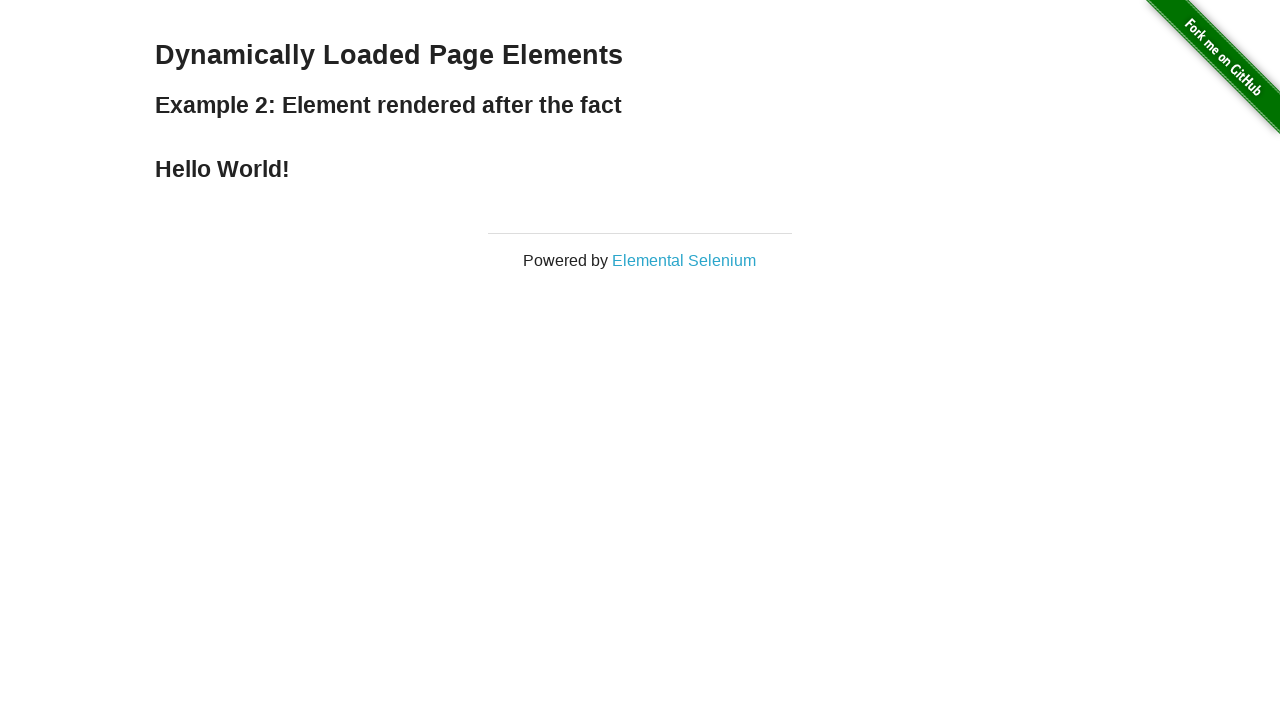

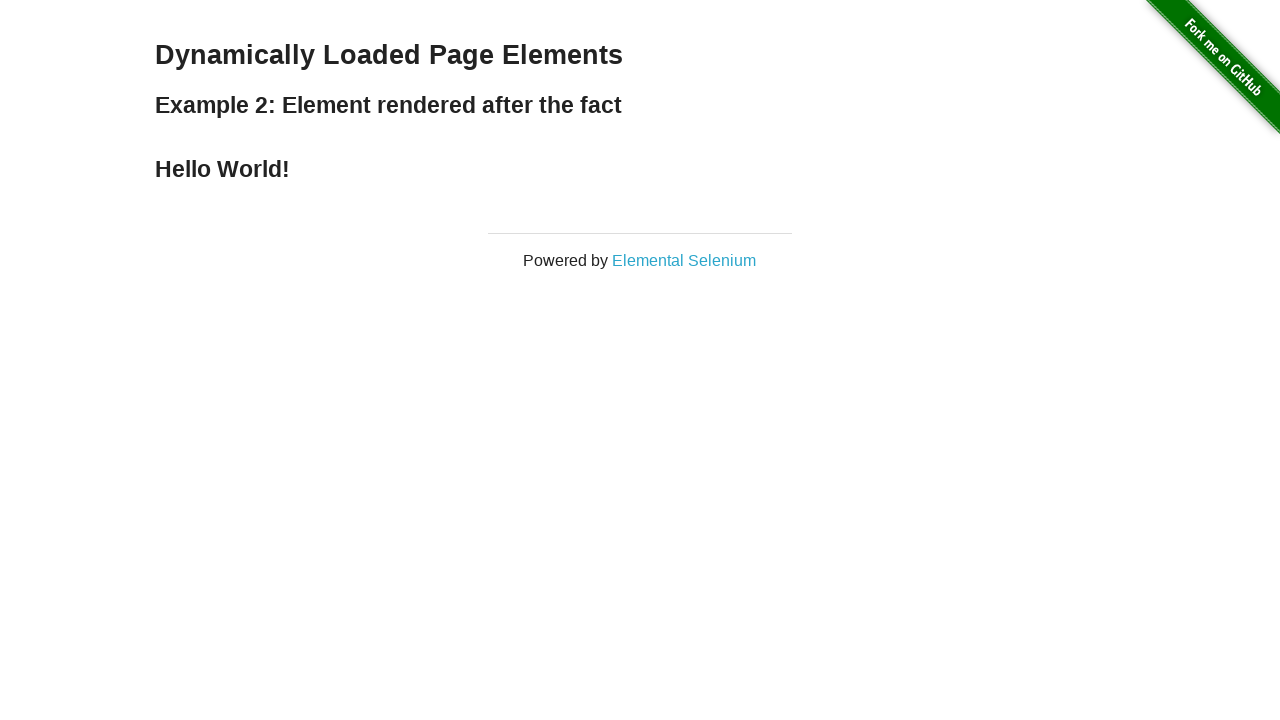